Tests navigation on the Selenium website by clicking the Documentation link

Starting URL: https://www.selenium.dev/

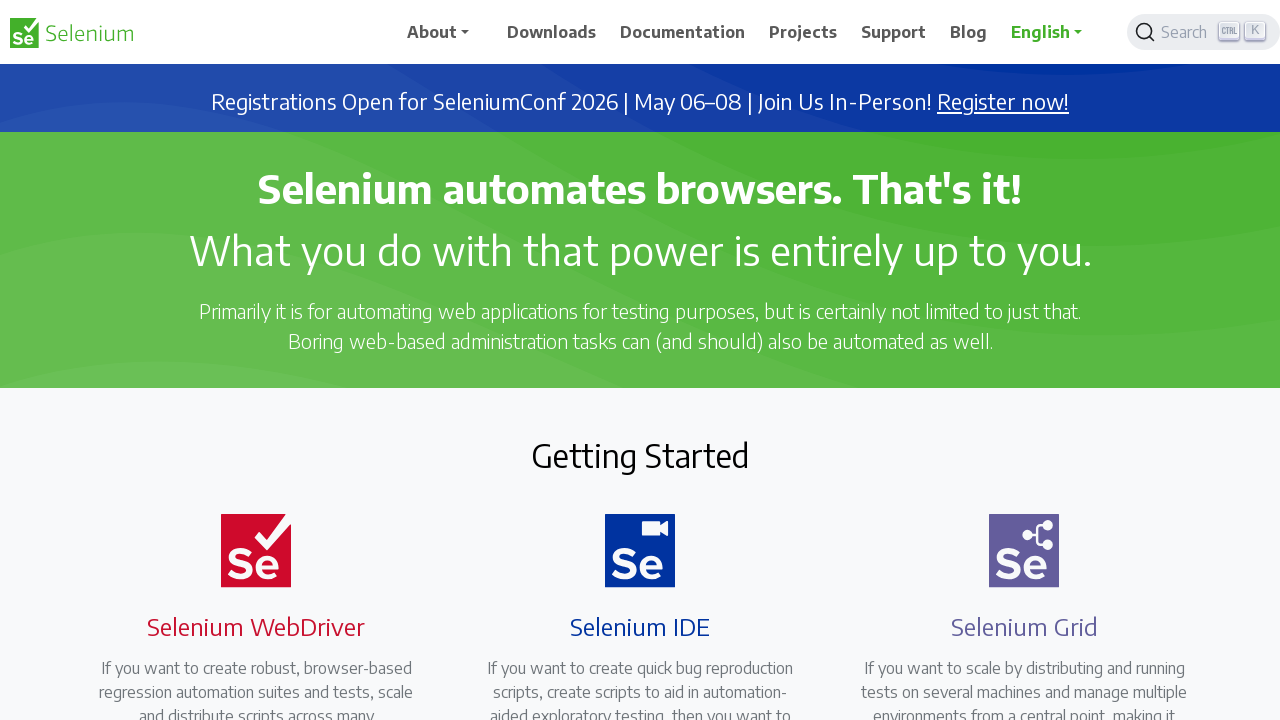

Navigated to Selenium website
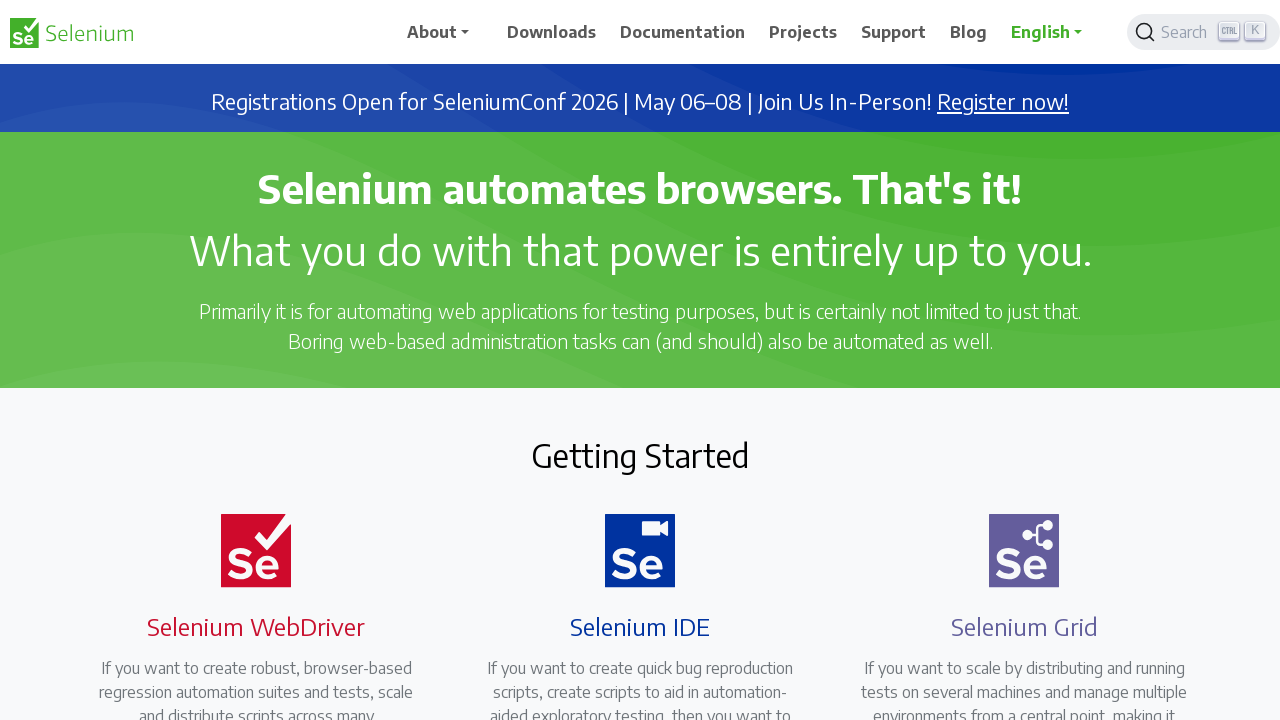

Clicked on Documentation link at (683, 32) on text=Documentation
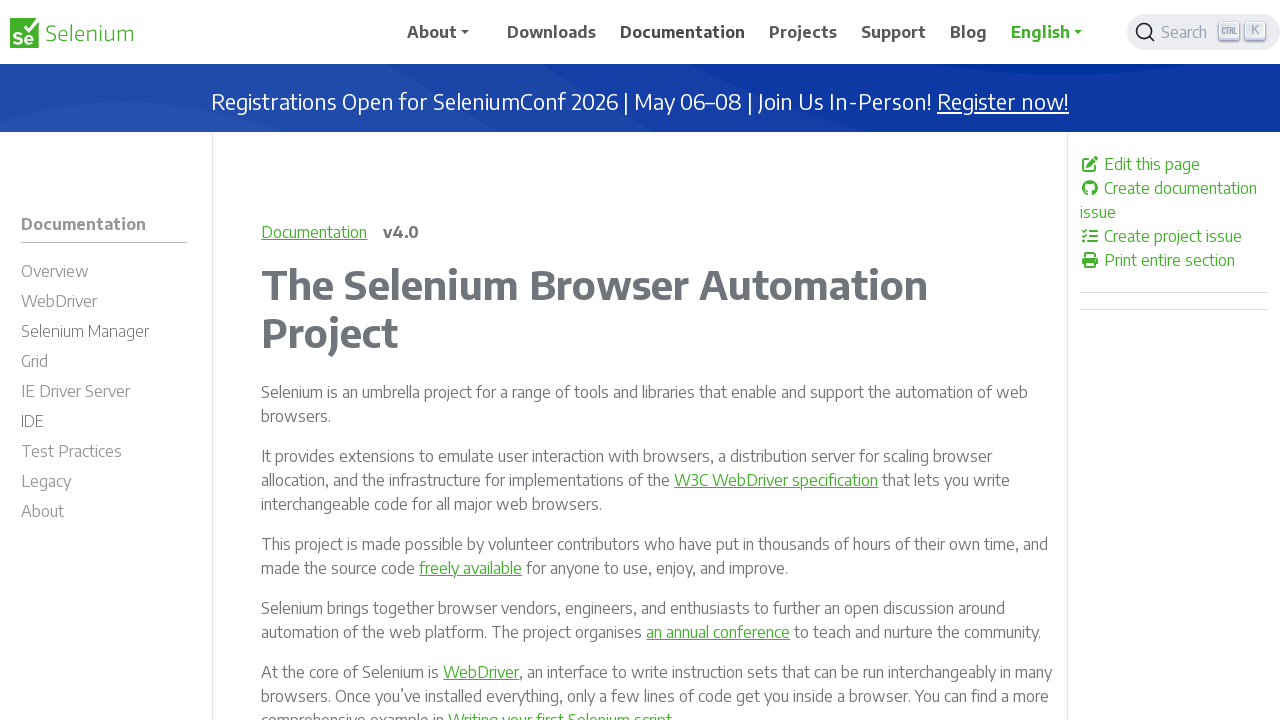

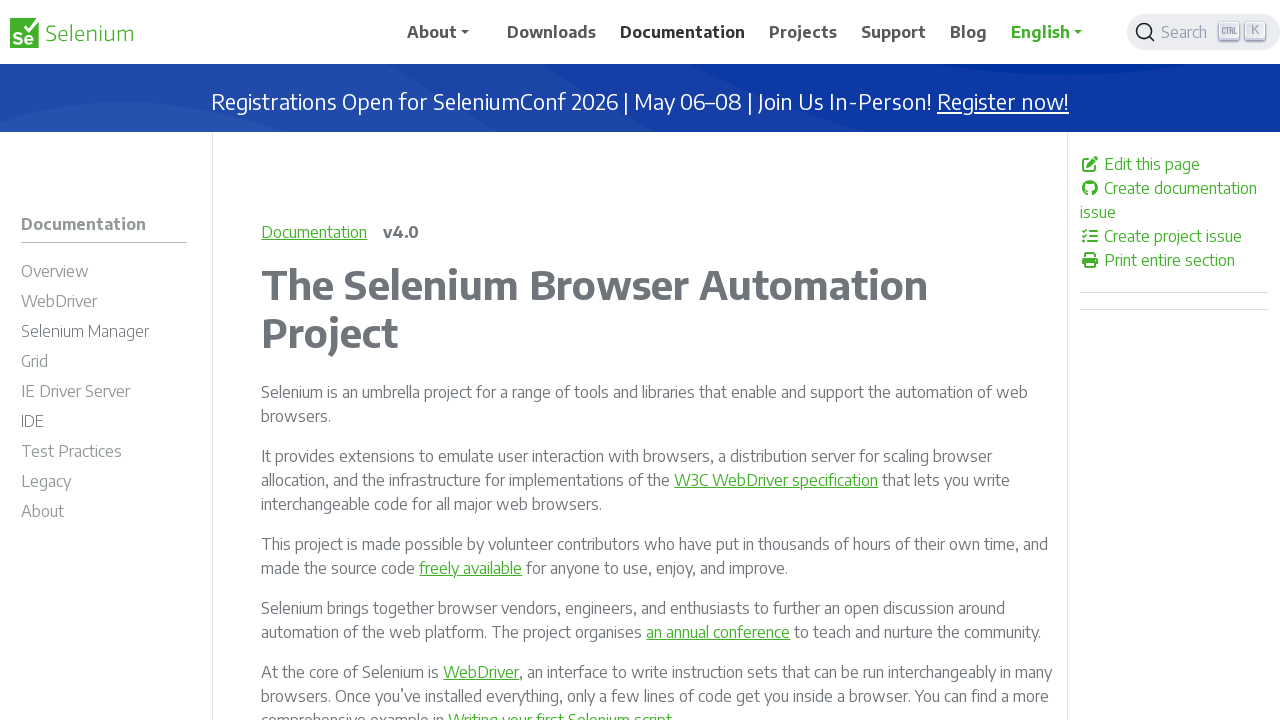